Tests that the complete all checkbox updates state when individual items are completed or cleared

Starting URL: https://demo.playwright.dev/todomvc

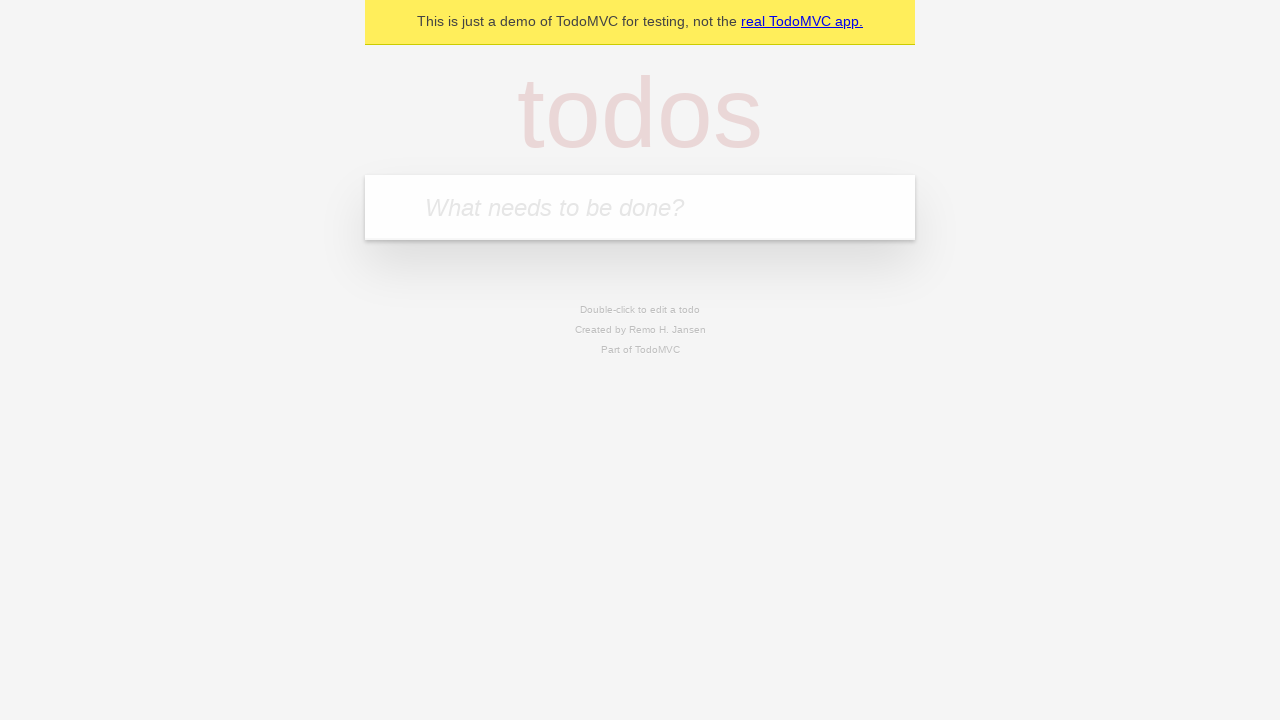

Filled todo input with 'buy some cheese' on internal:attr=[placeholder="What needs to be done?"i]
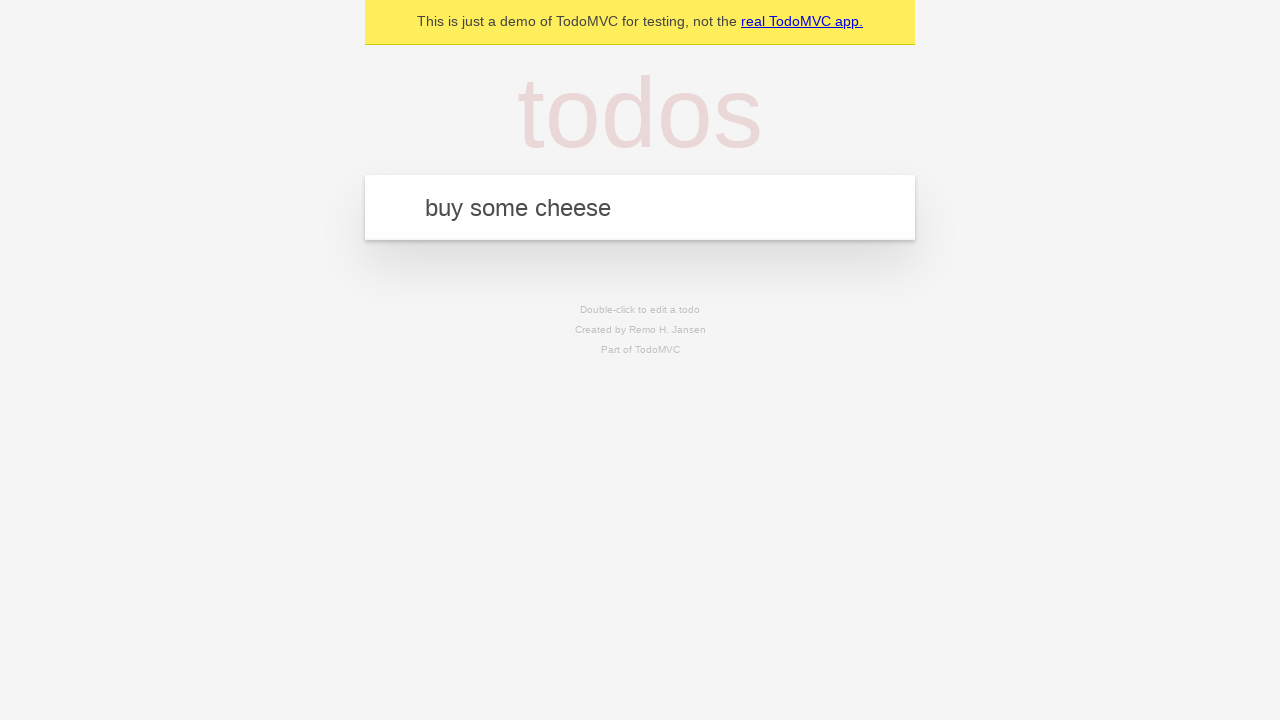

Pressed Enter to add first todo on internal:attr=[placeholder="What needs to be done?"i]
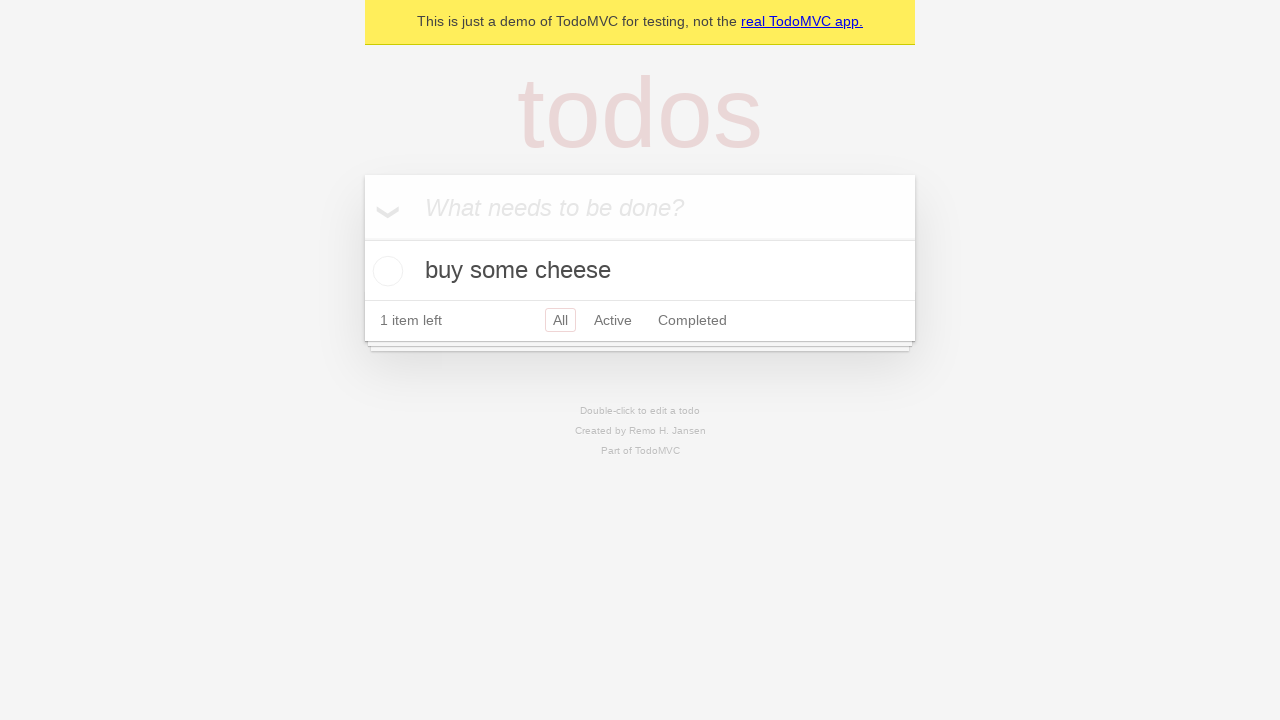

Filled todo input with 'feed the cat' on internal:attr=[placeholder="What needs to be done?"i]
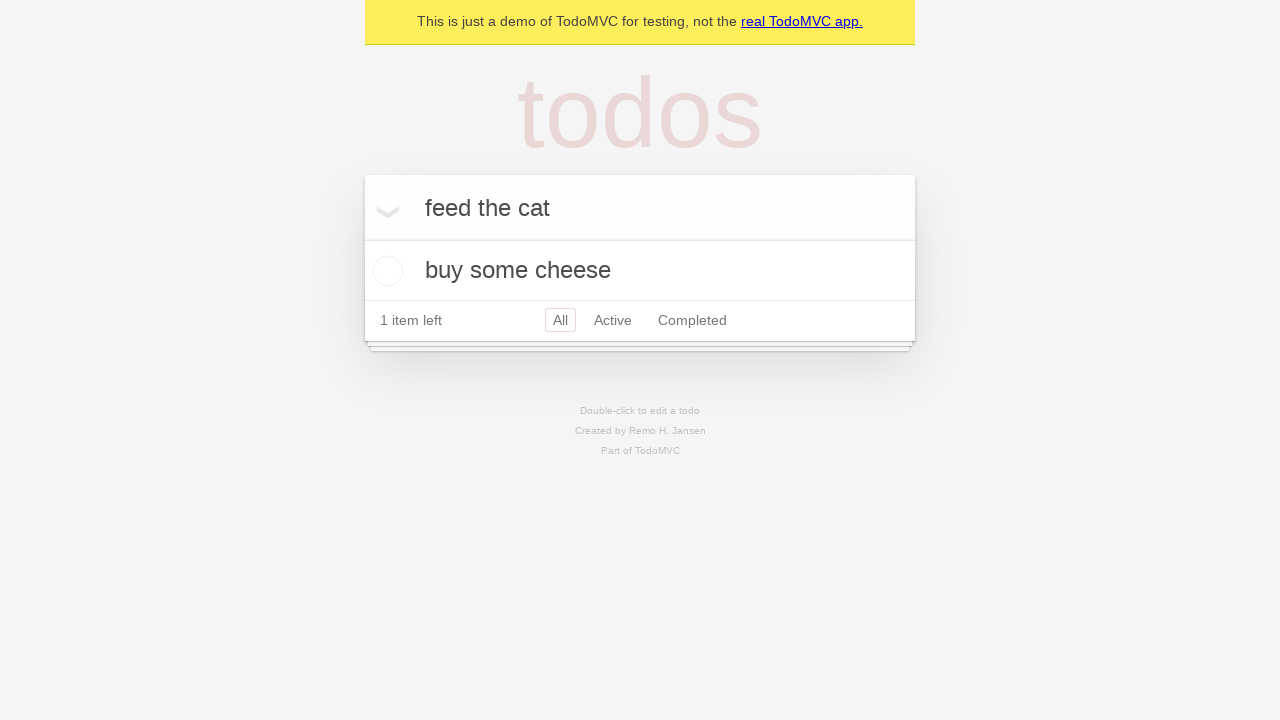

Pressed Enter to add second todo on internal:attr=[placeholder="What needs to be done?"i]
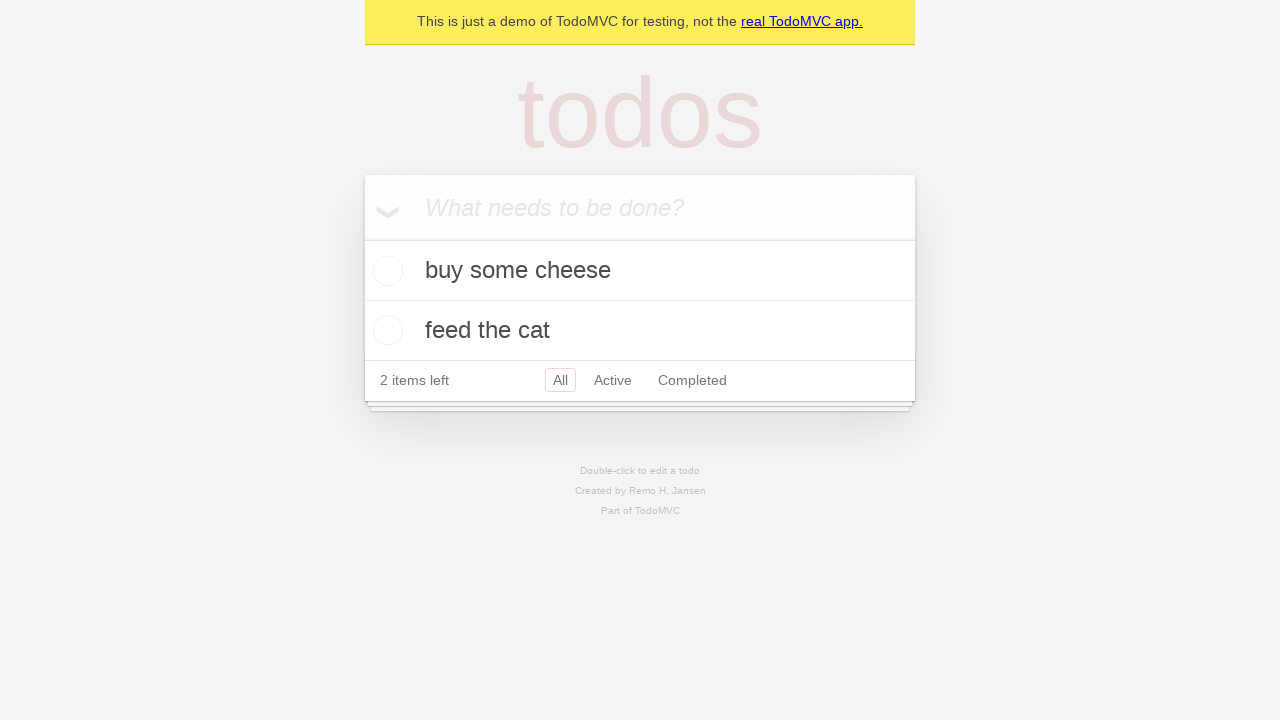

Filled todo input with 'book a doctors appointment' on internal:attr=[placeholder="What needs to be done?"i]
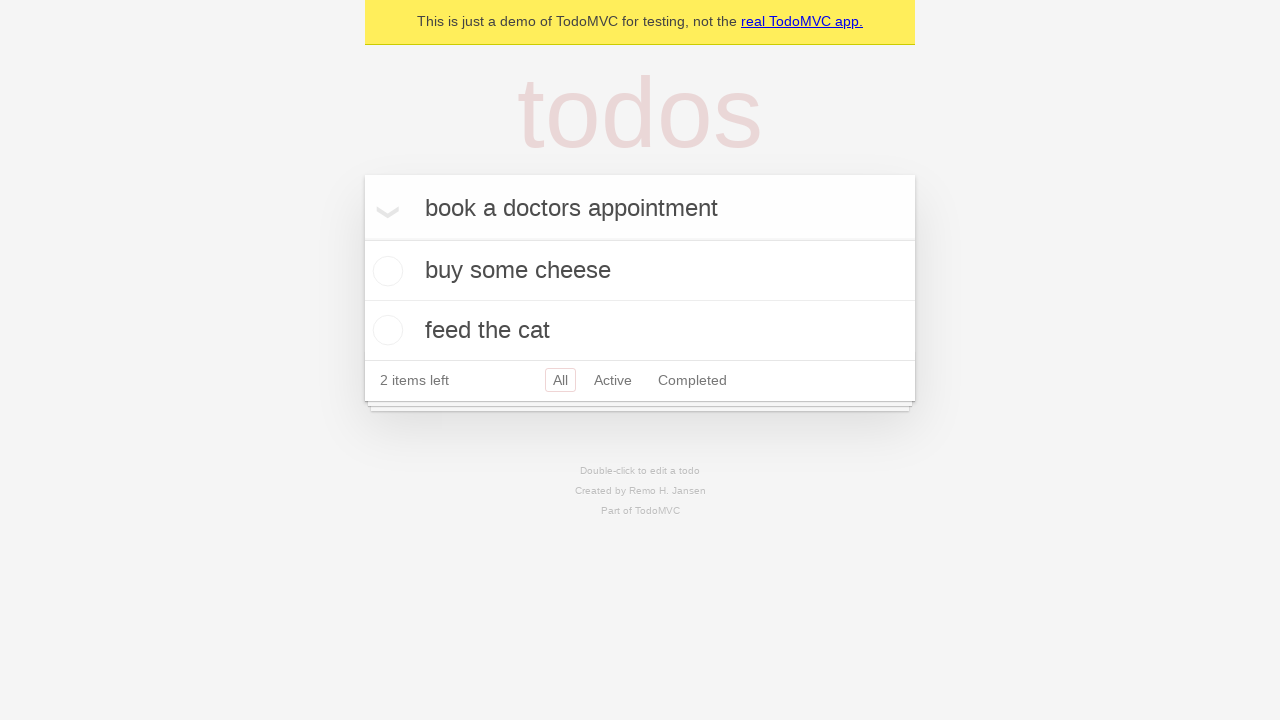

Pressed Enter to add third todo on internal:attr=[placeholder="What needs to be done?"i]
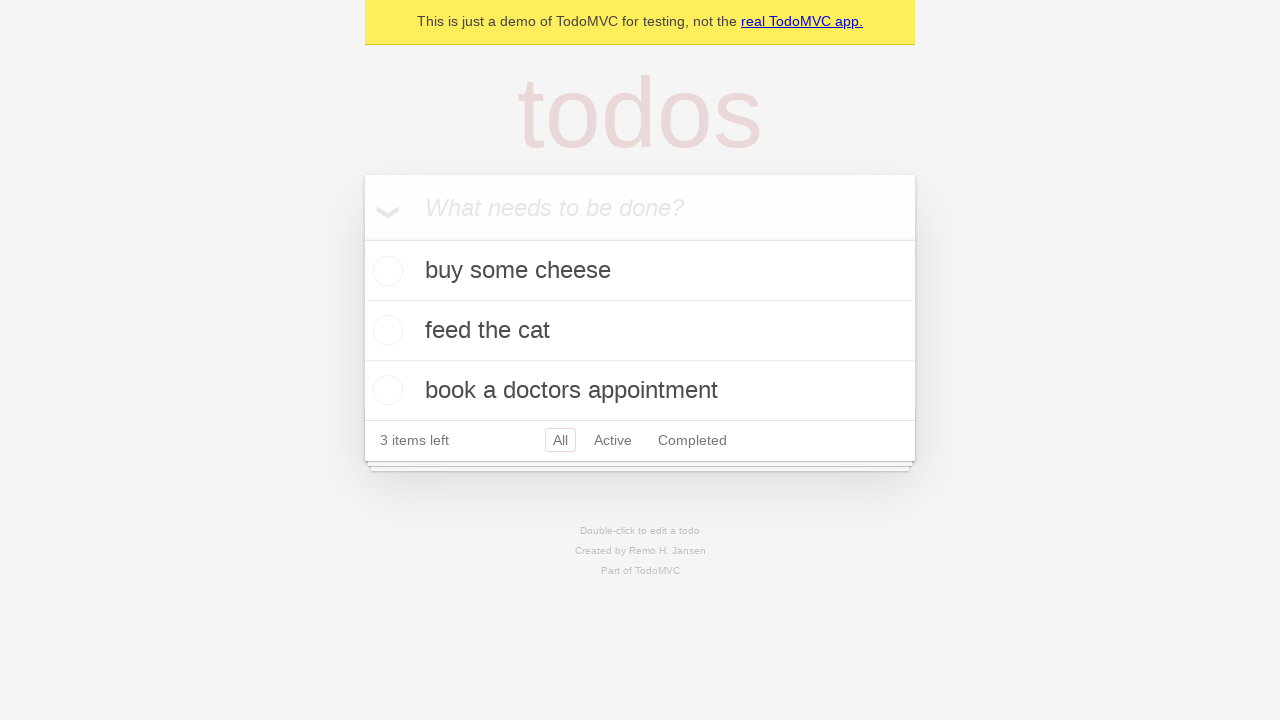

Checked 'Mark all as complete' checkbox to complete all todos at (362, 238) on internal:label="Mark all as complete"i
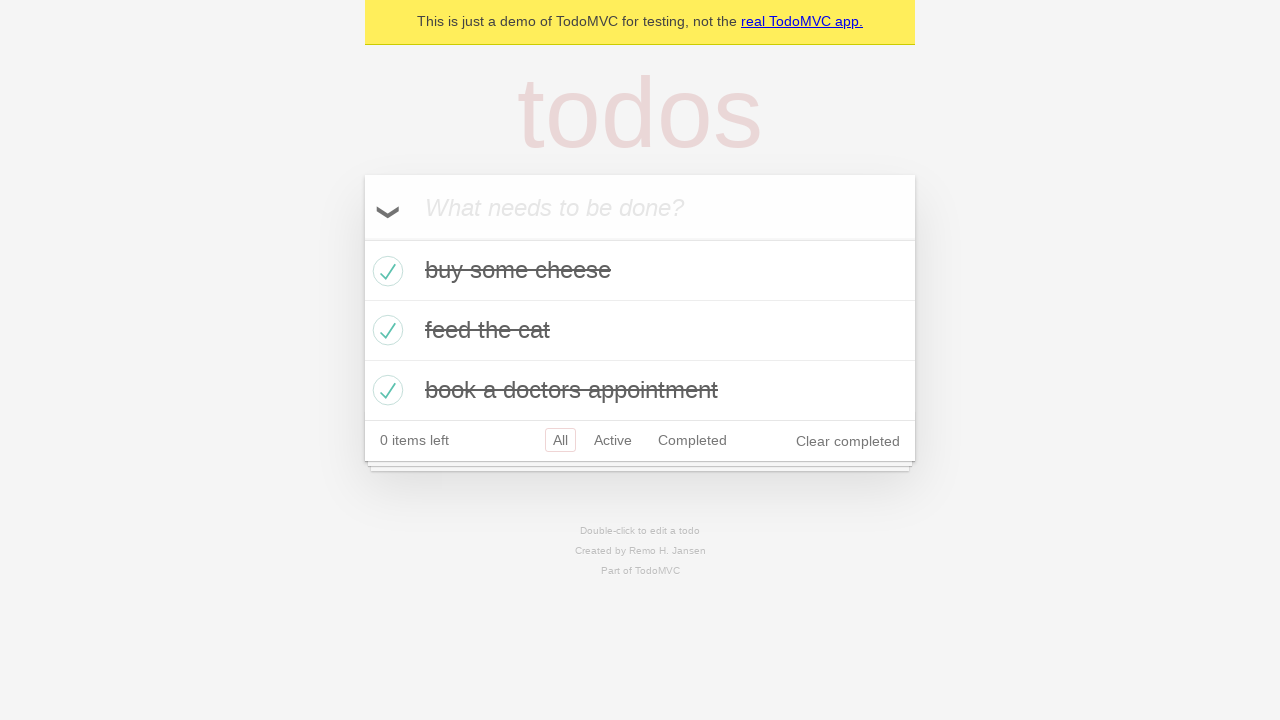

Unchecked first todo item checkbox at (385, 271) on internal:testid=[data-testid="todo-item"s] >> nth=0 >> internal:role=checkbox
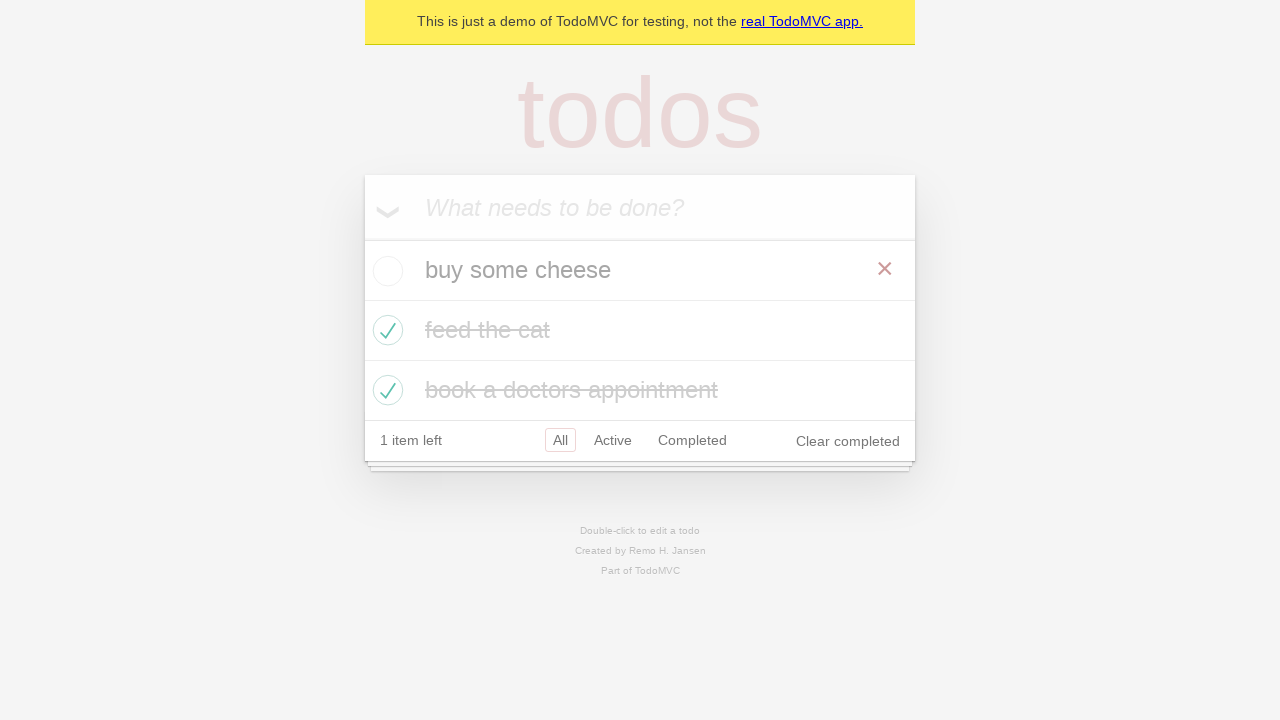

Rechecked first todo item checkbox at (385, 271) on internal:testid=[data-testid="todo-item"s] >> nth=0 >> internal:role=checkbox
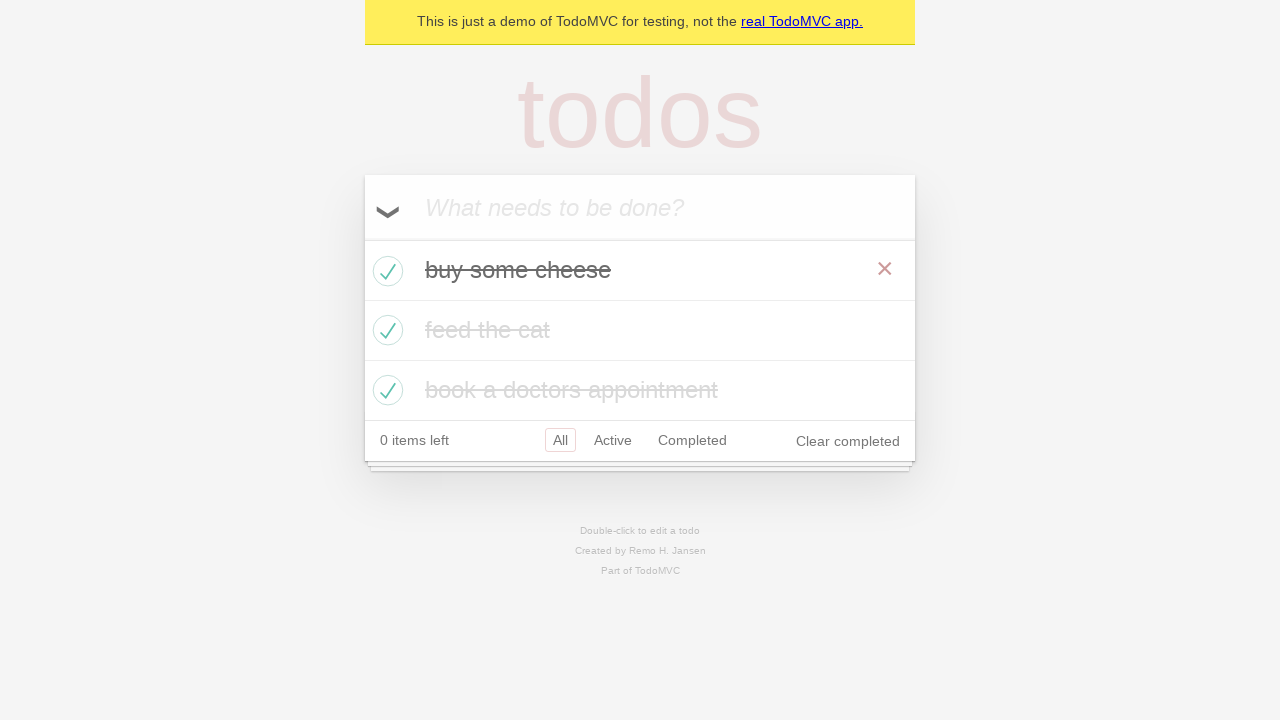

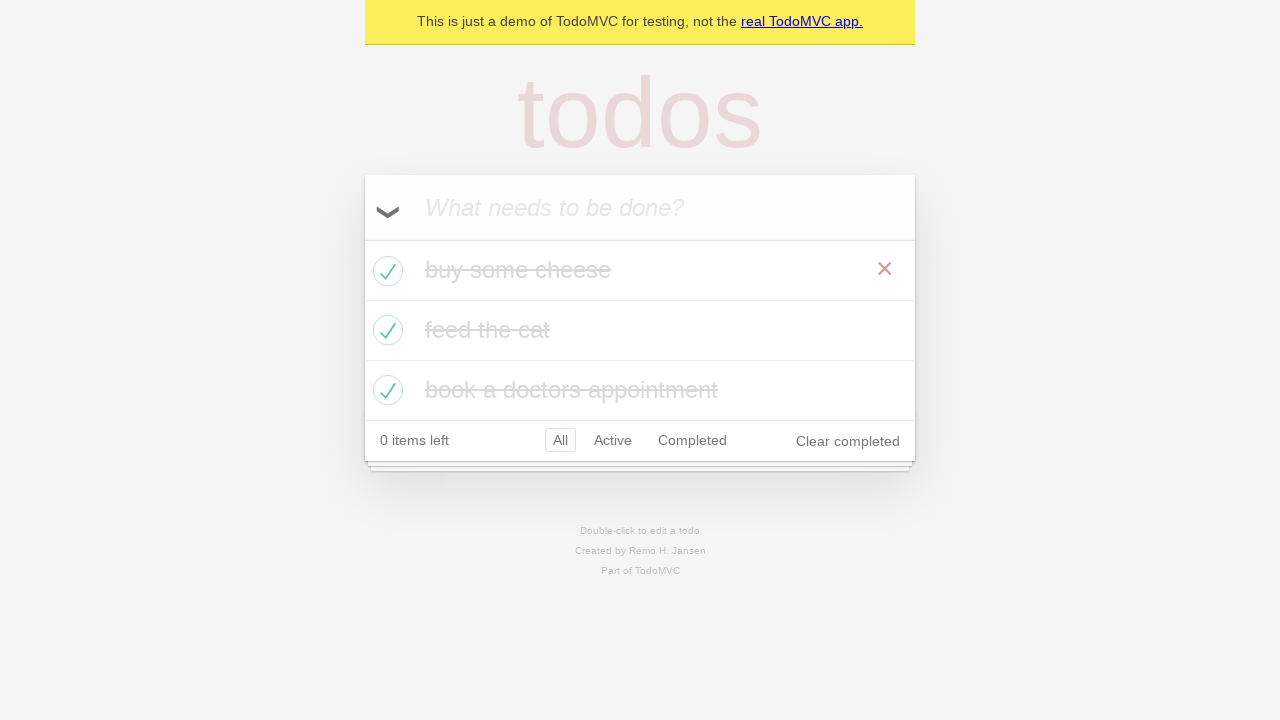